Tests finding a dynamically calculated link text on a page, clicking it, then filling out a multi-field form with personal information (first name, last name, city, country) and submitting it.

Starting URL: http://suninjuly.github.io/find_link_text

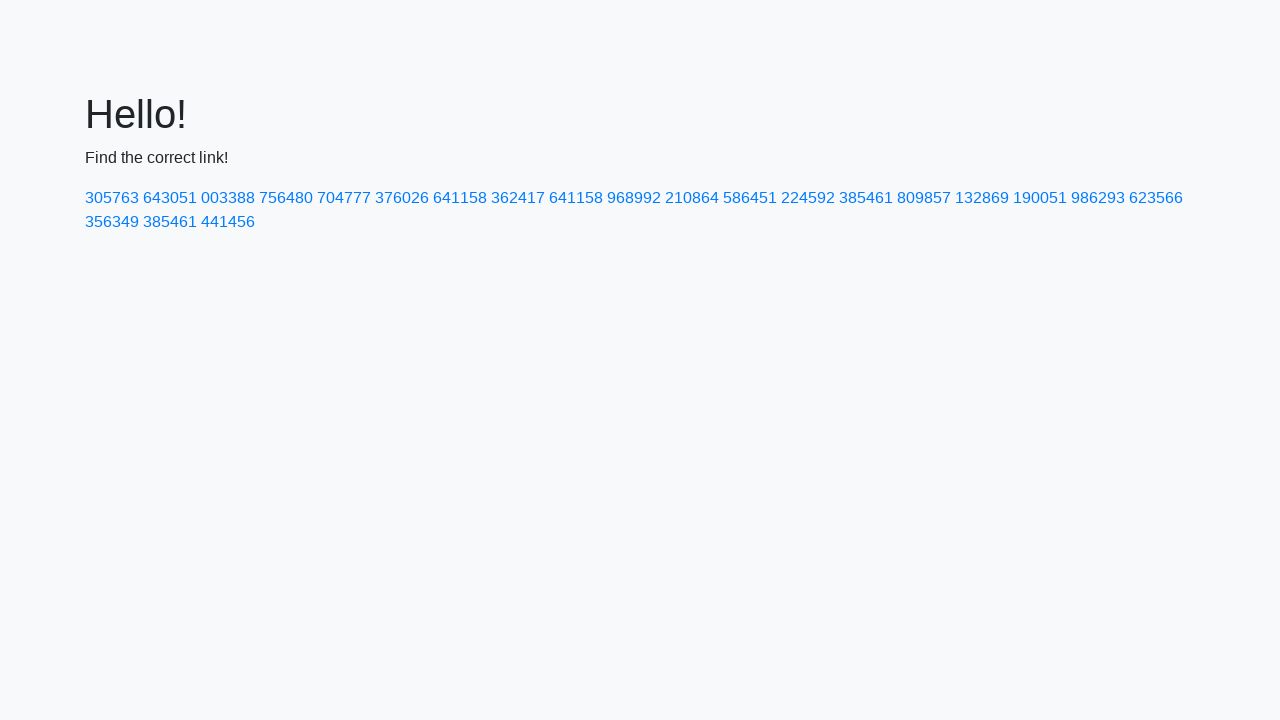

Clicked link with dynamically calculated text '224592' at (808, 198) on text=224592
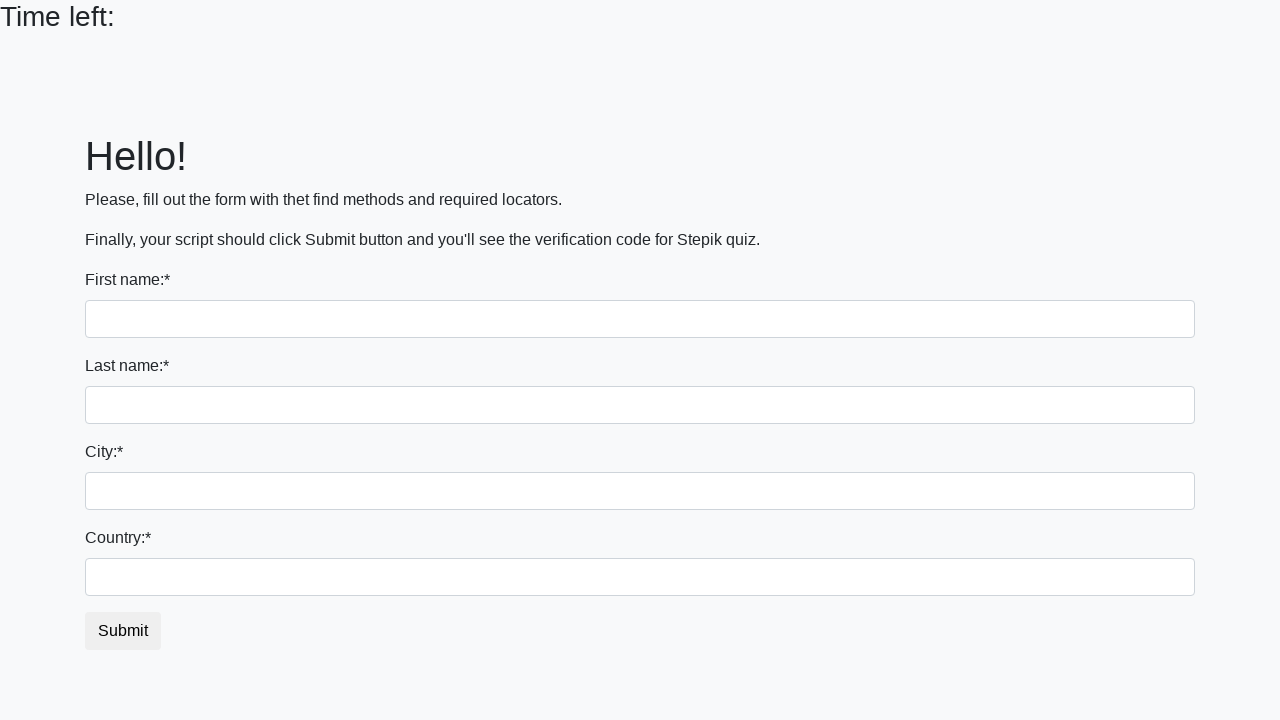

Filled first name field with 'Ivan' on input
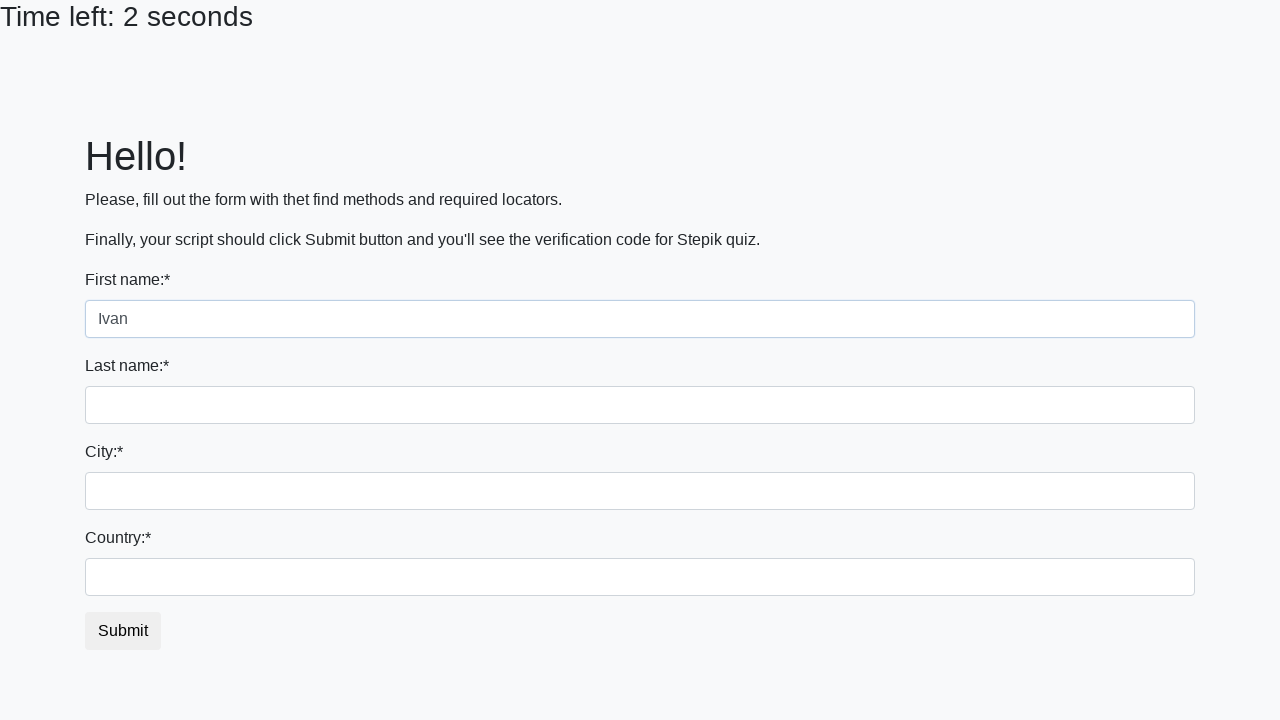

Filled last name field with 'Petrov' on input[name='last_name']
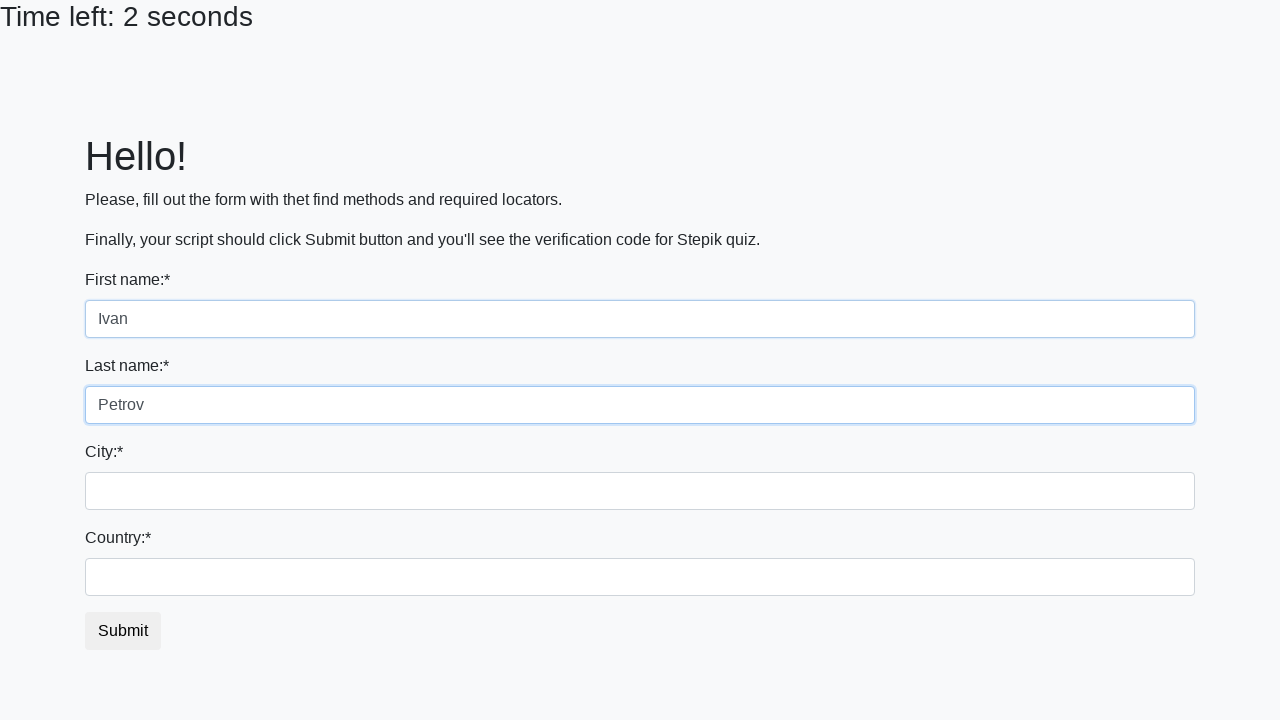

Filled city field with 'Smolensk' on .city
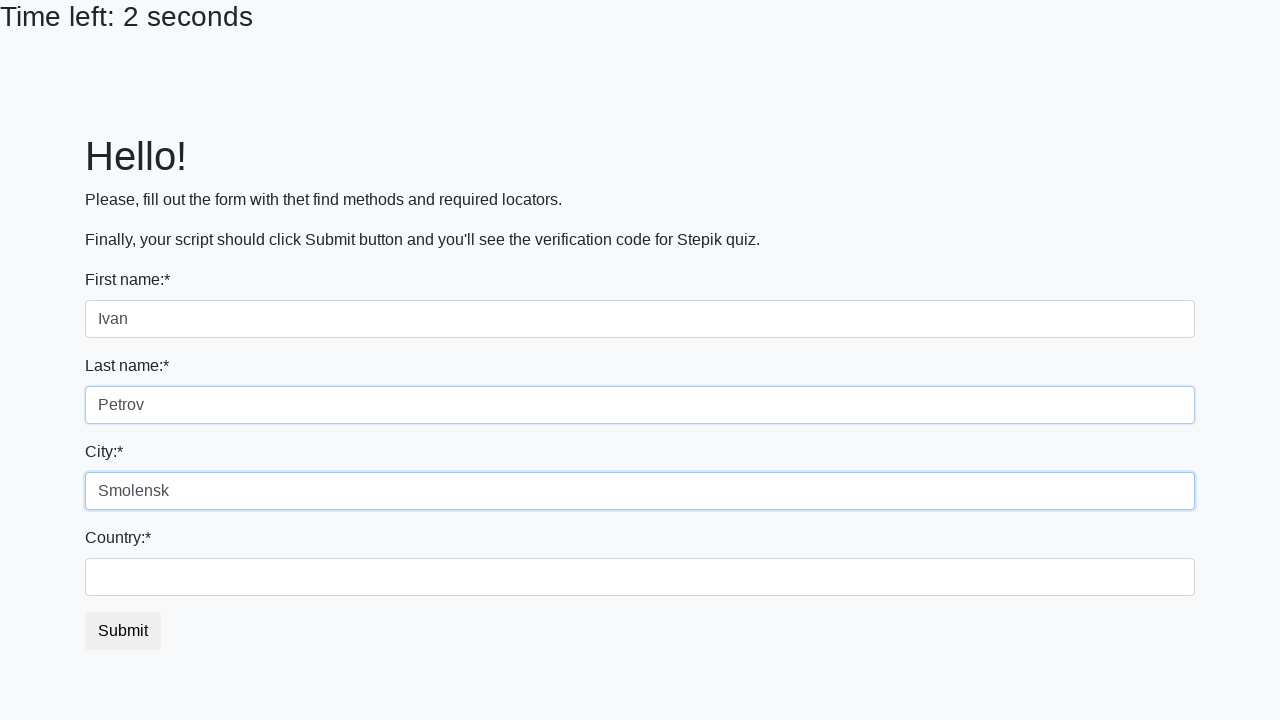

Filled country field with 'Russia' on #country
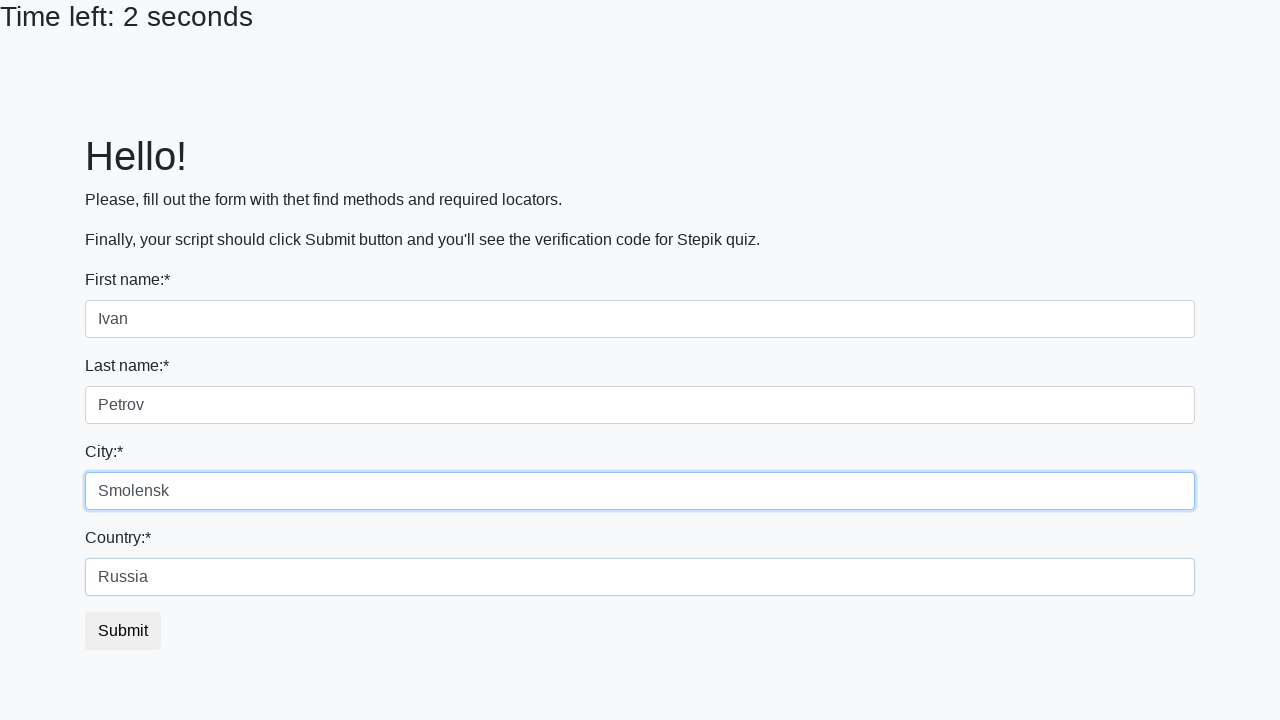

Clicked submit button to submit the form at (123, 631) on button.btn
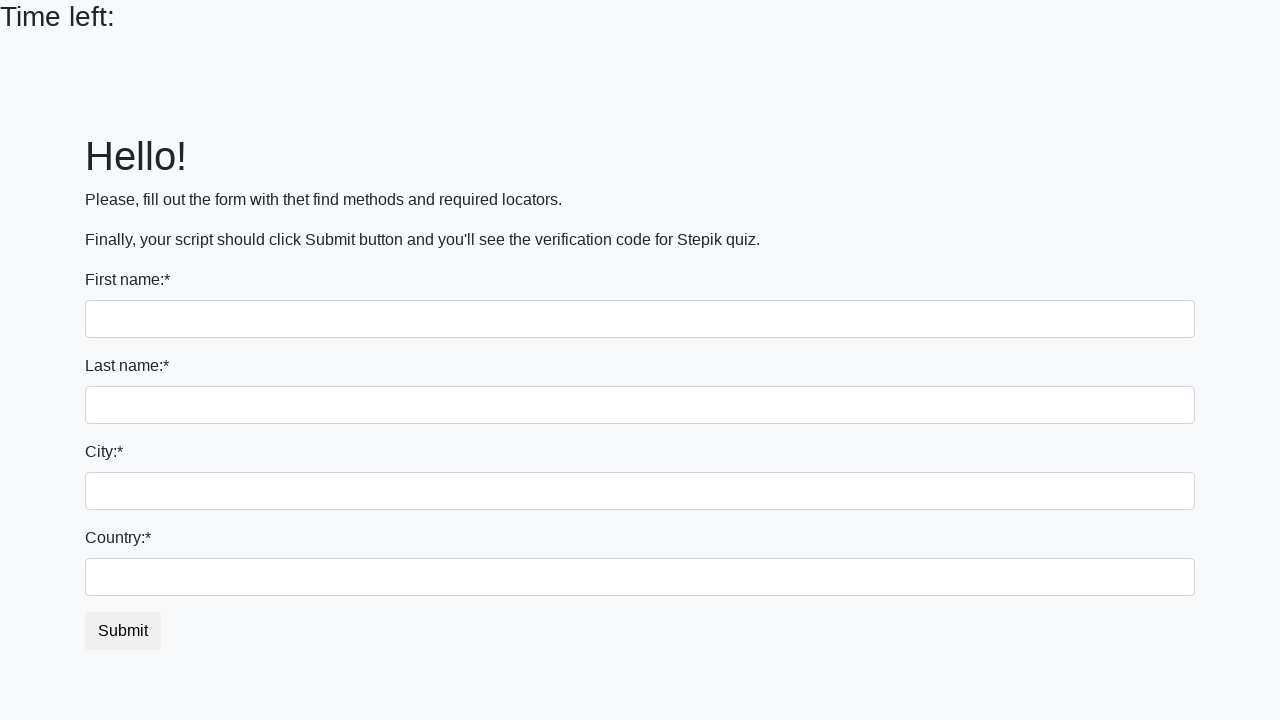

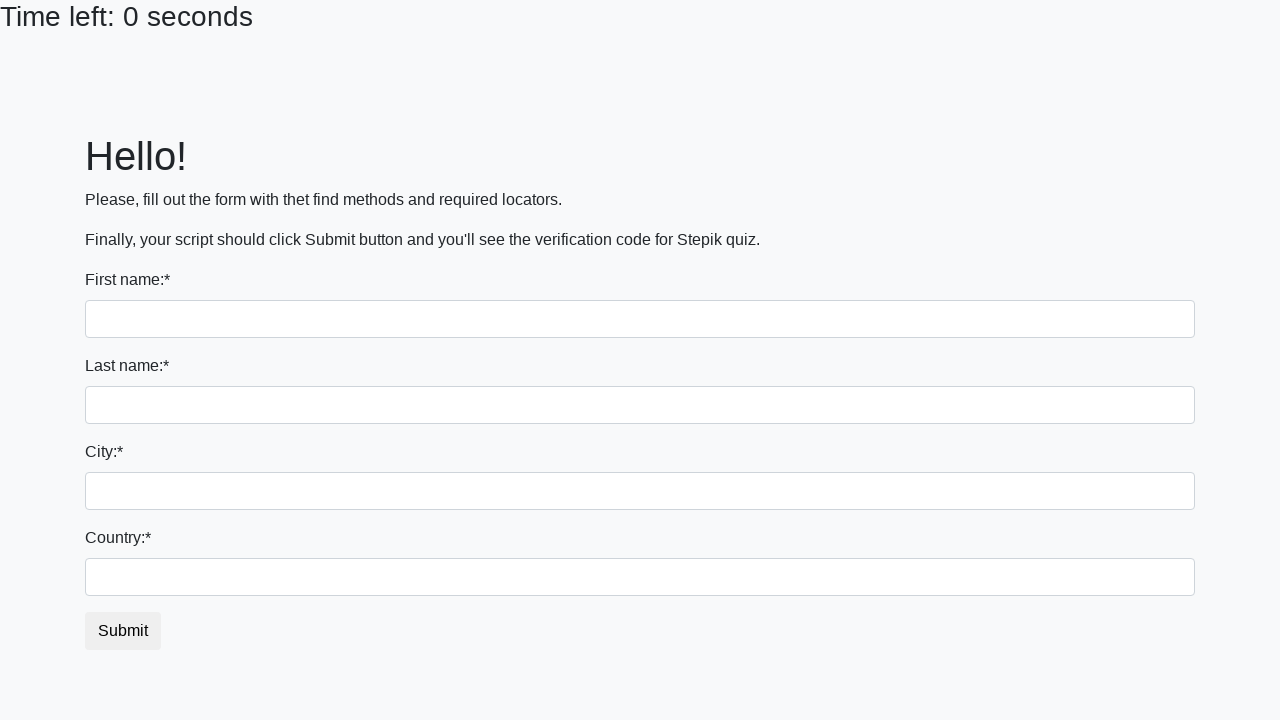